Tests dropdown selection by value attribute, cycling through options with values "1" and "2"

Starting URL: https://the-internet.herokuapp.com/dropdown

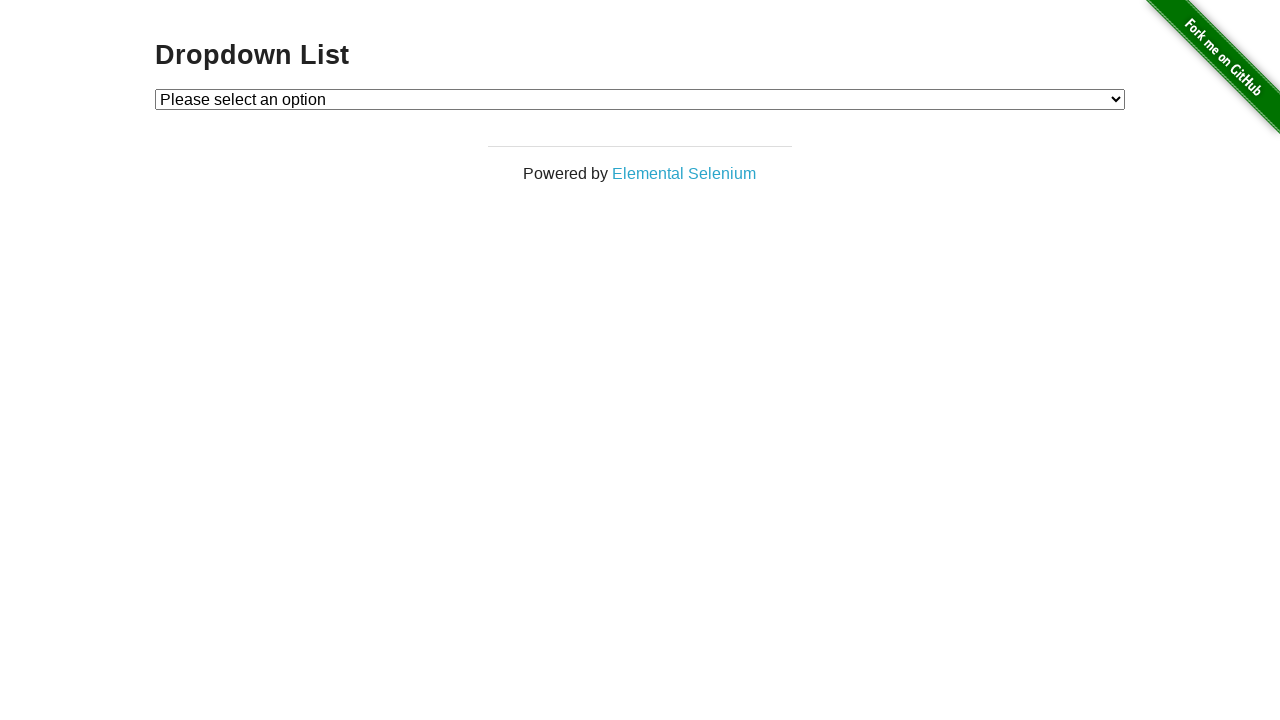

Selected dropdown option with value '1' (Option 1) on #dropdown
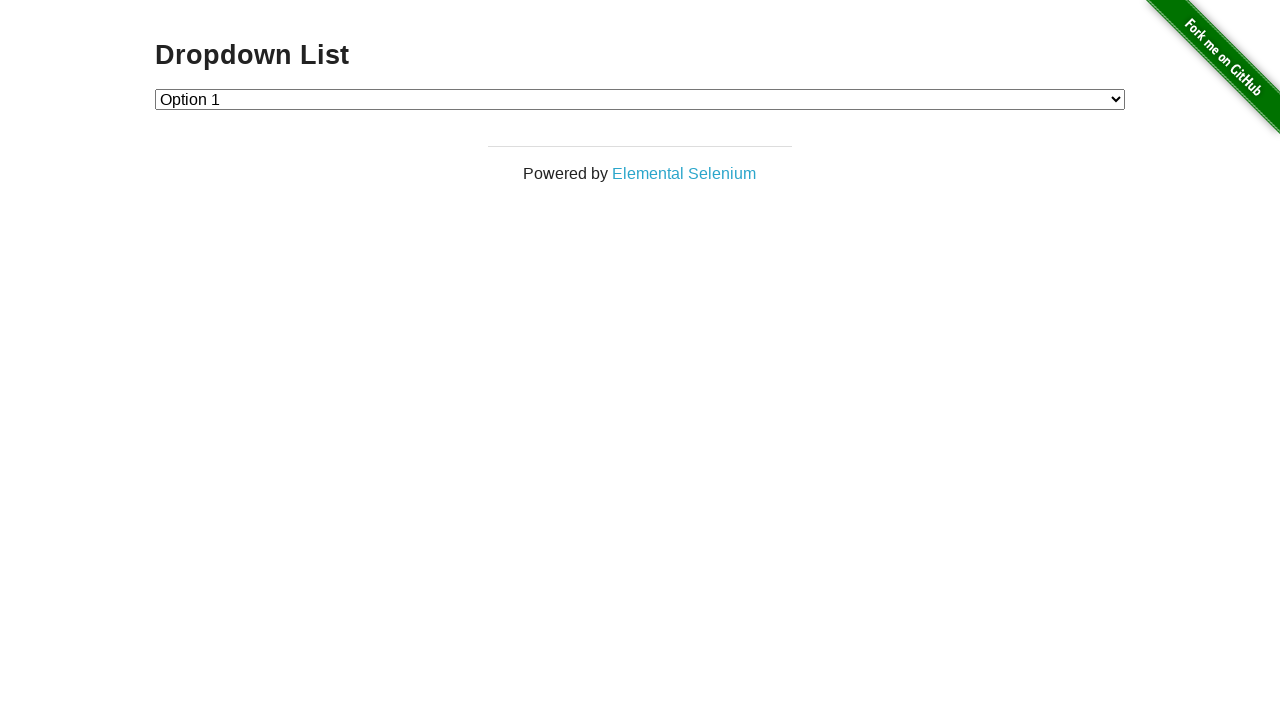

Selected dropdown option with value '2' (Option 2) on #dropdown
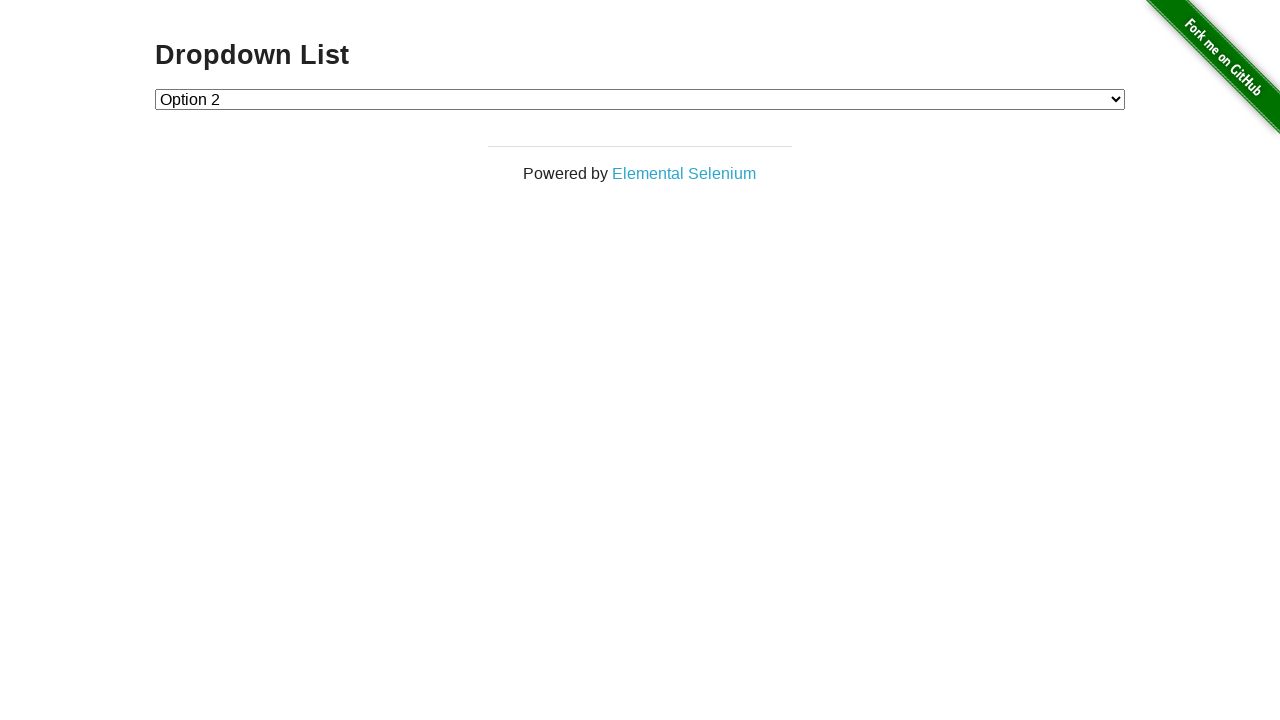

Selected dropdown option with value '1' (Option 1) again on #dropdown
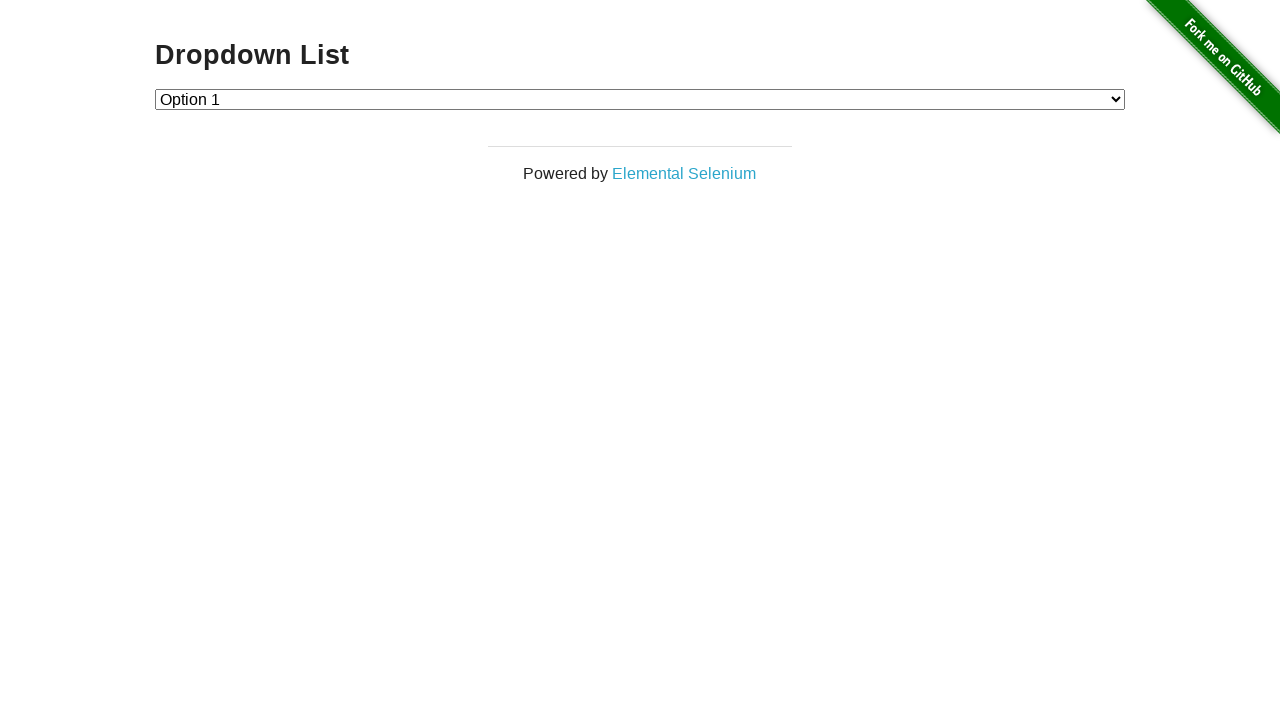

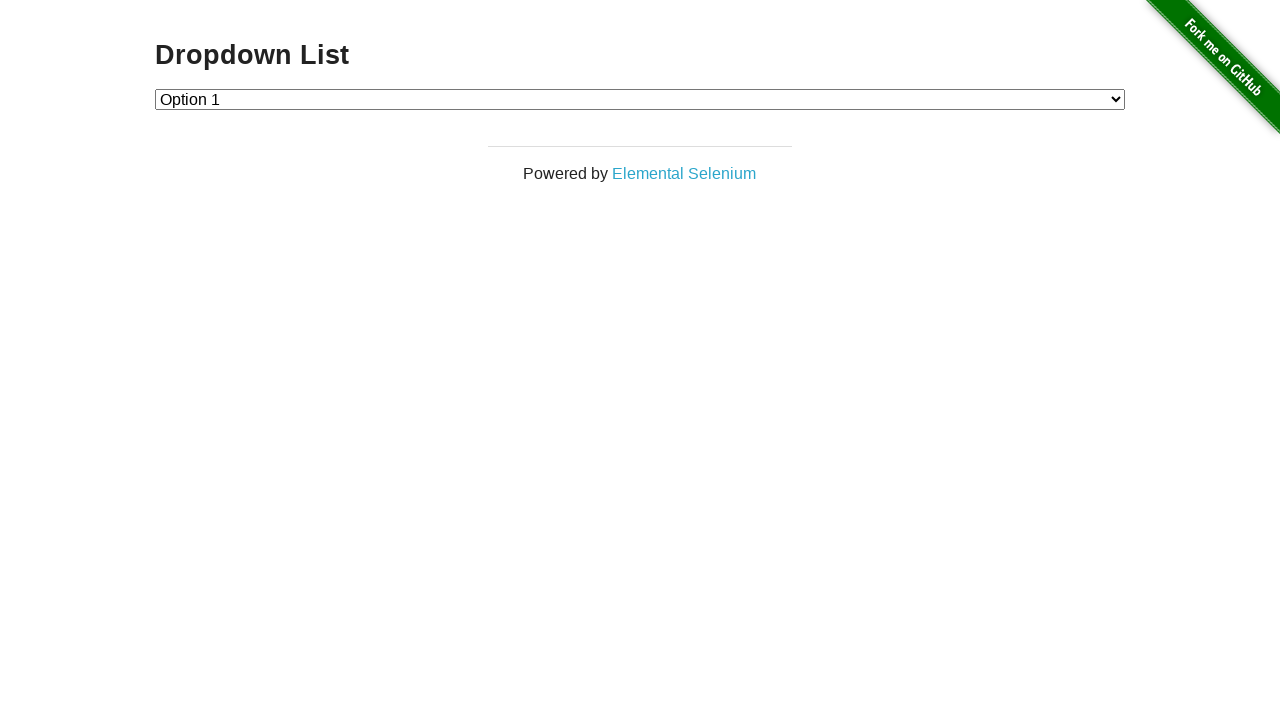